Tests a practice form submission by filling out all fields including name, email, gender, mobile number, date of birth, subjects, hobbies, address, state and city, then submitting the form and verifying the confirmation modal appears.

Starting URL: https://demoqa.com/automation-practice-form

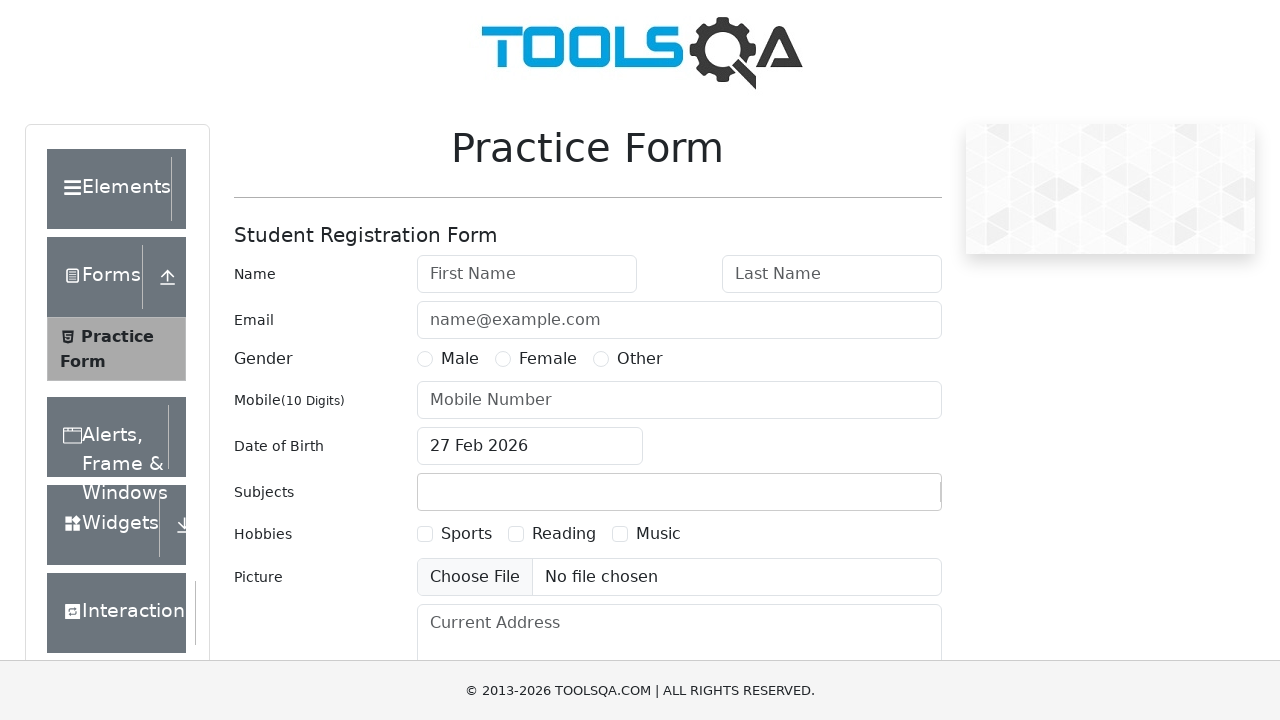

Filled first name field with 'Jon' on #firstName
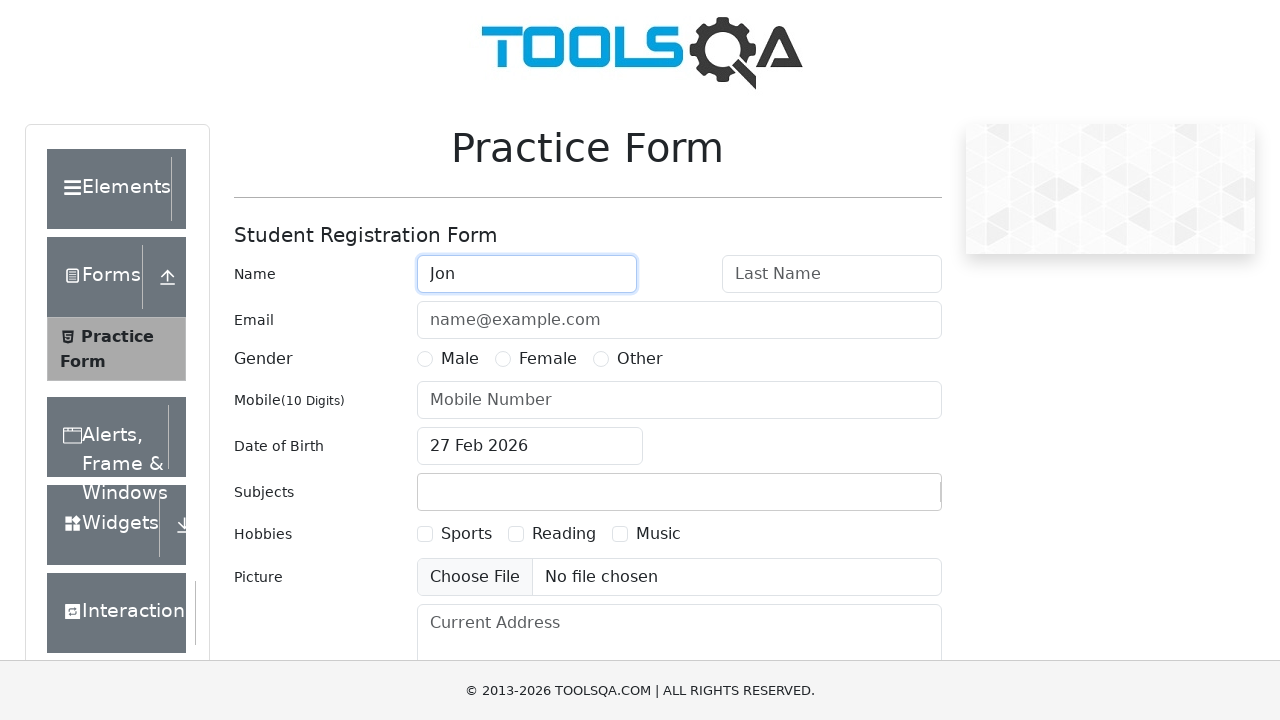

Filled last name field with 'Doe' on #lastName
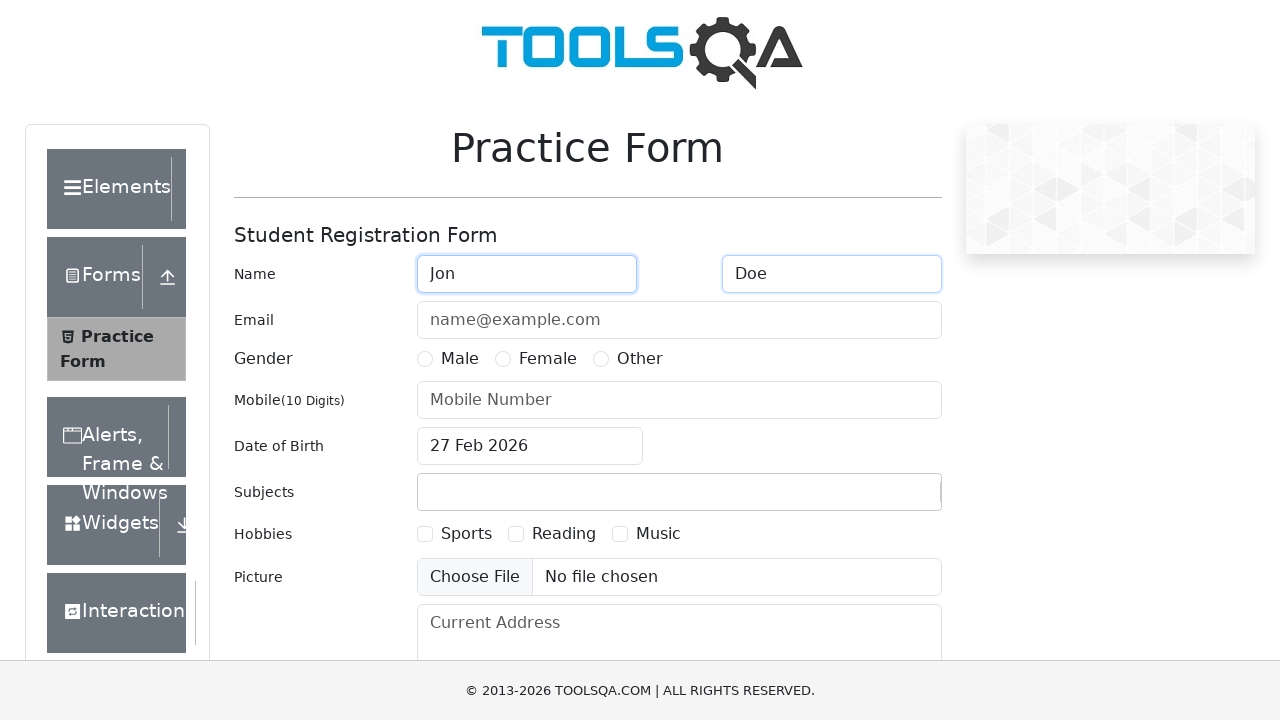

Filled email field with 'johndoe@test.com' on #userEmail
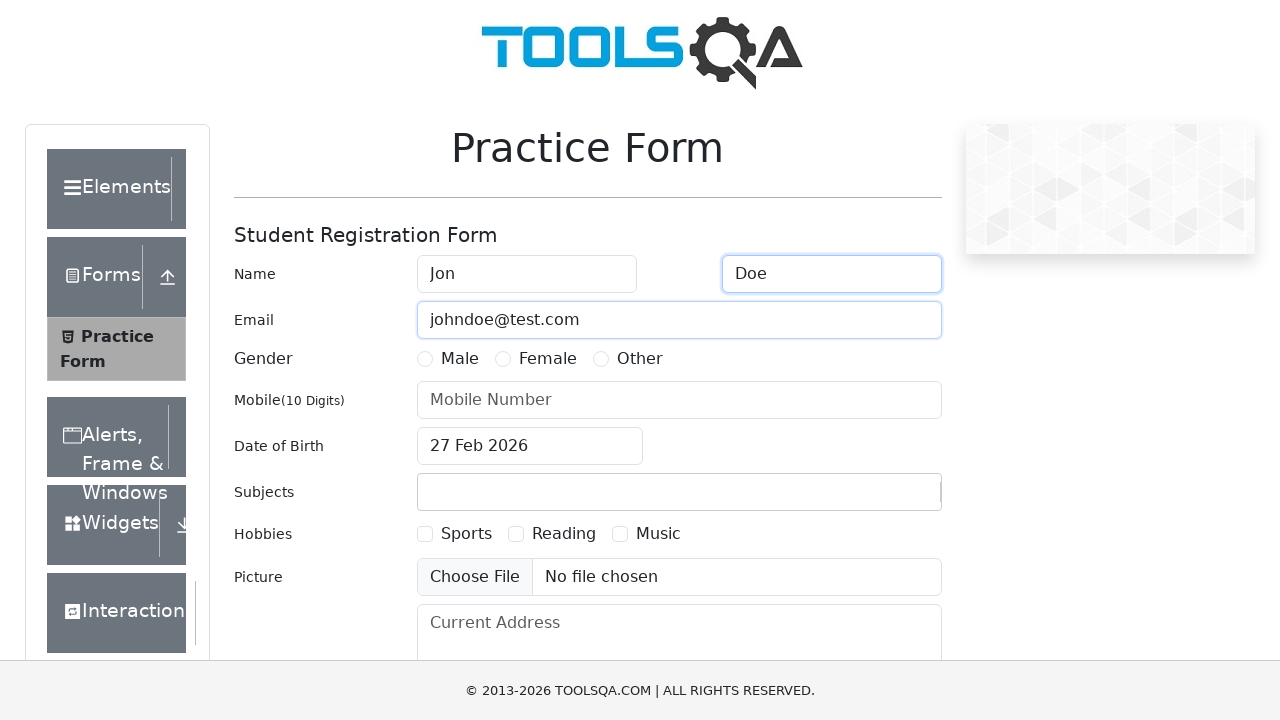

Selected gender 'Female' at (548, 359) on //label[text()='Female']
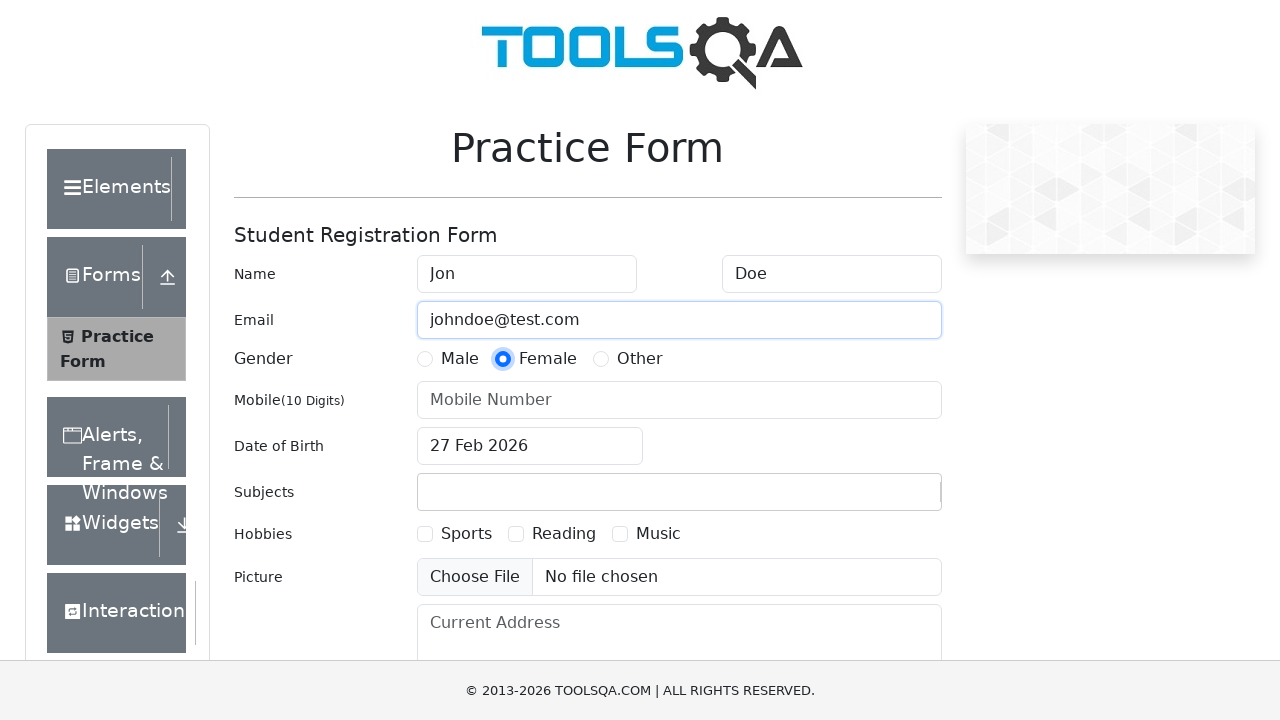

Filled mobile number field with '1234567890' on #userNumber
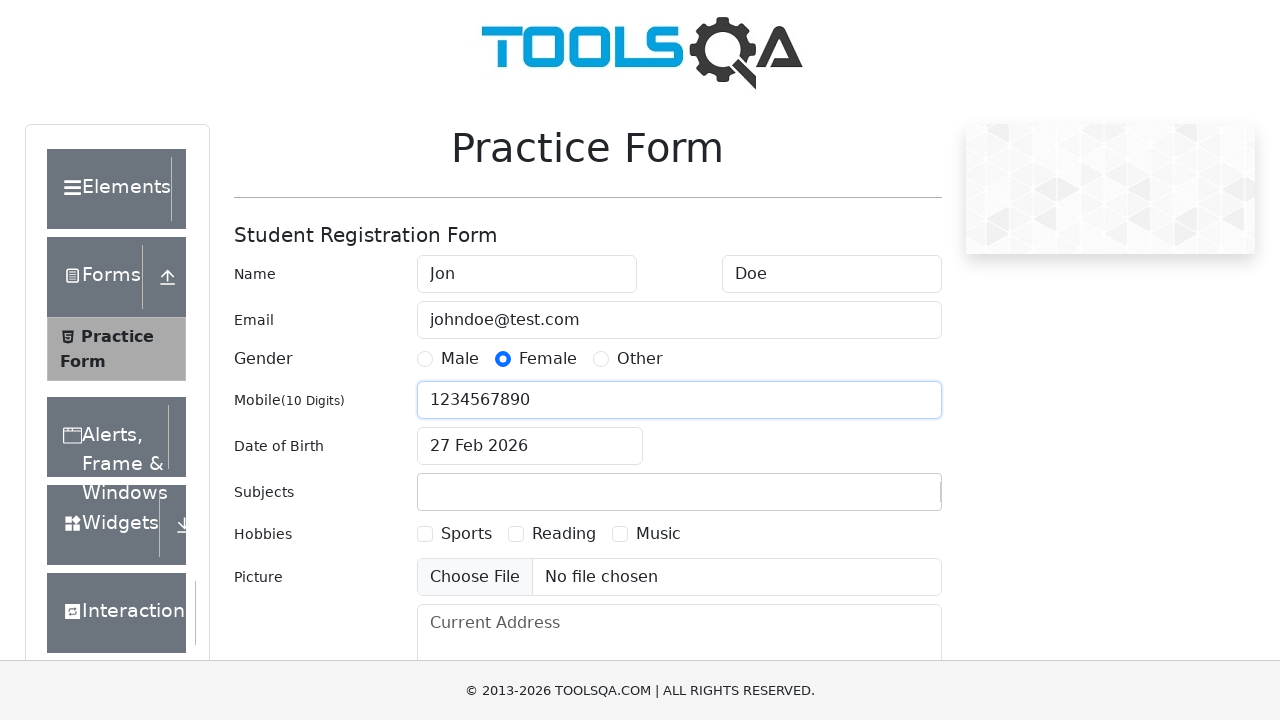

Set date of birth to '14 Mar 1995'
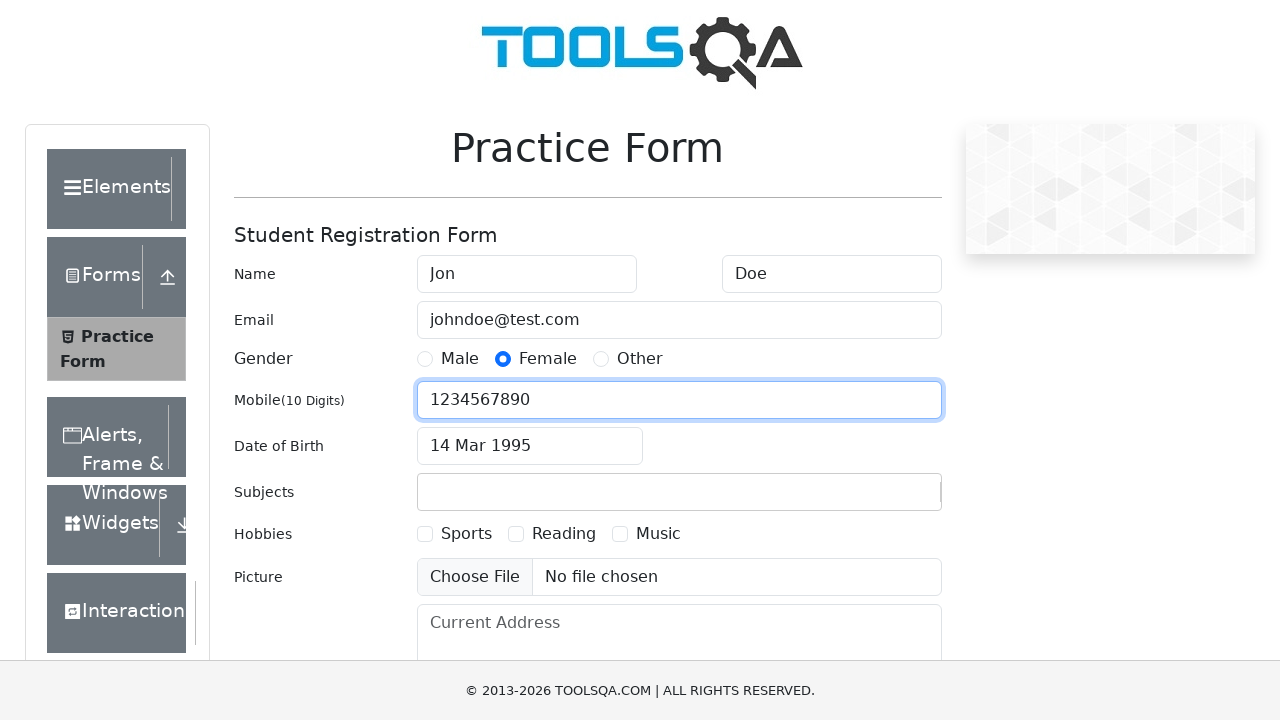

Filled subjects field with 'Soccer' on #subjectsInput
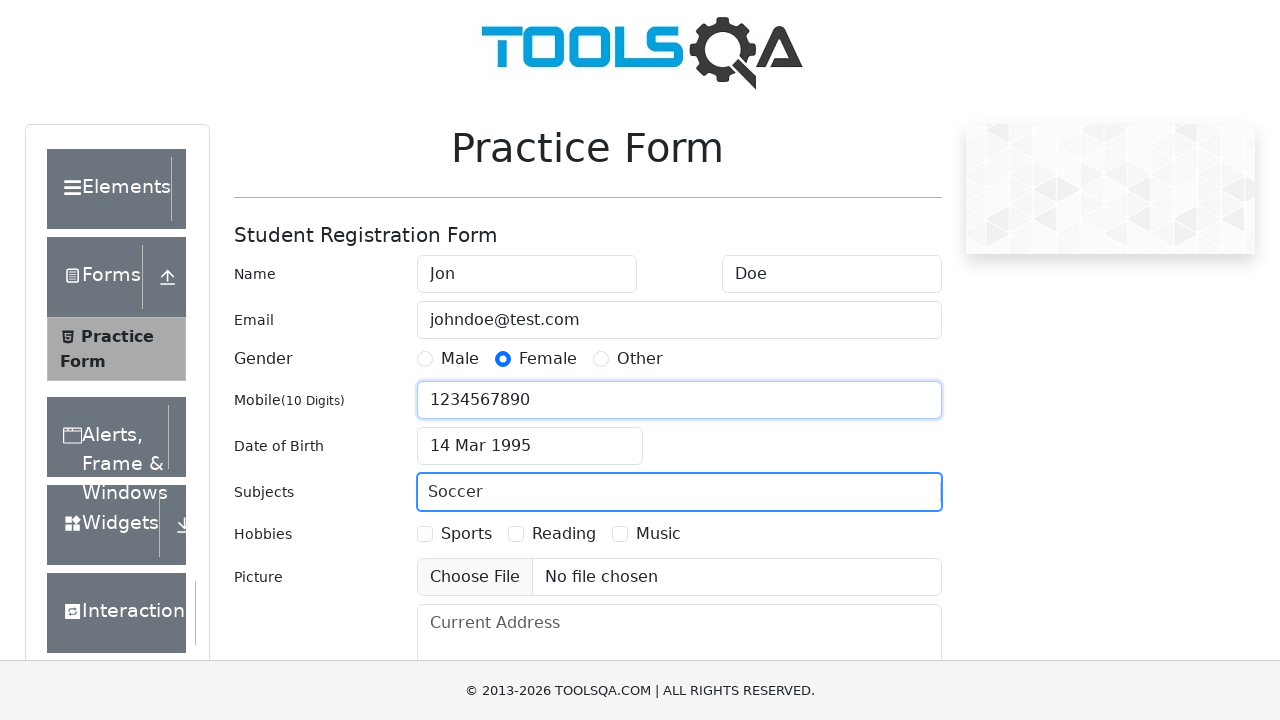

Selected hobby 'Sports' at (466, 534) on //label[text()='Sports']
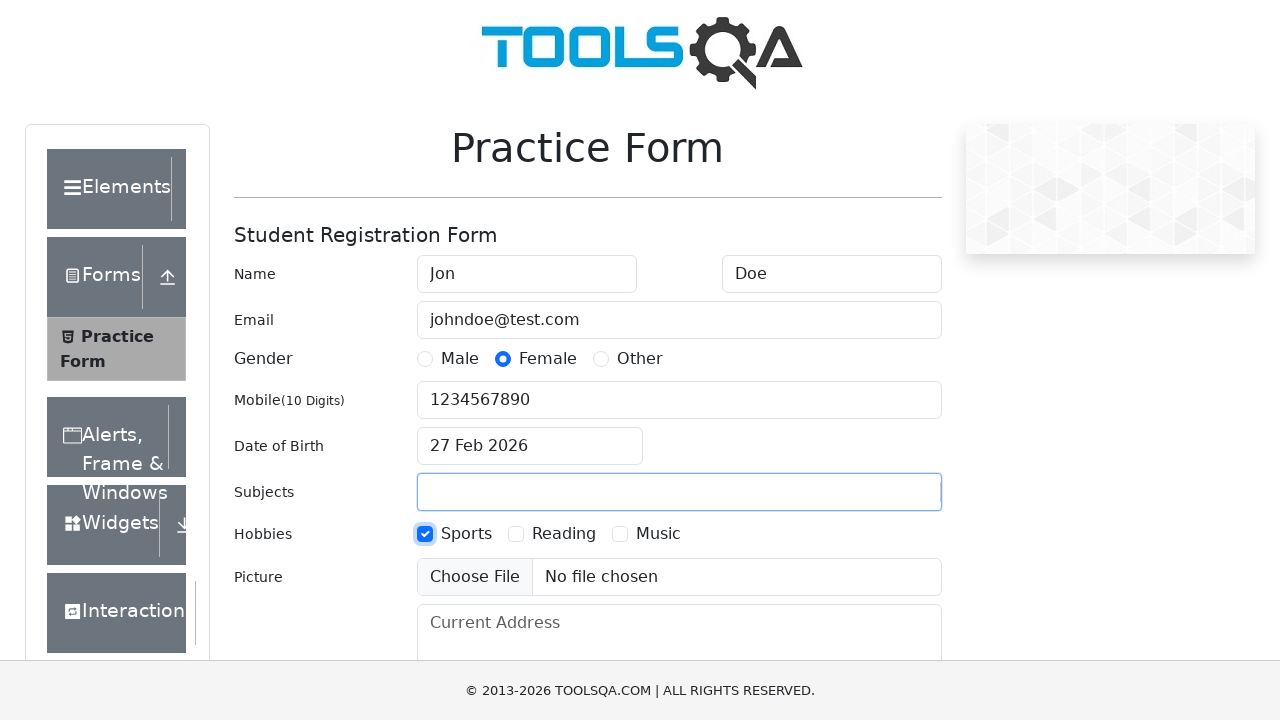

Filled address field with '123 Main St, Anytown USA' on #currentAddress
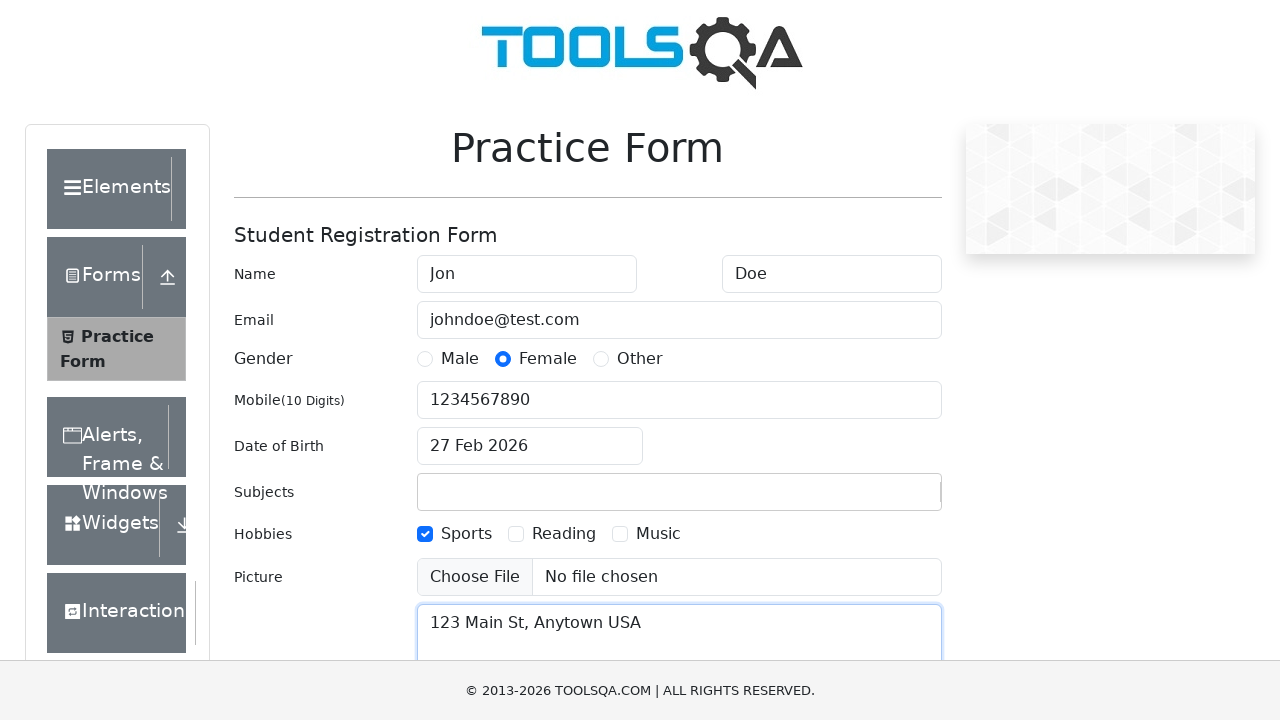

Scrolled state dropdown into view
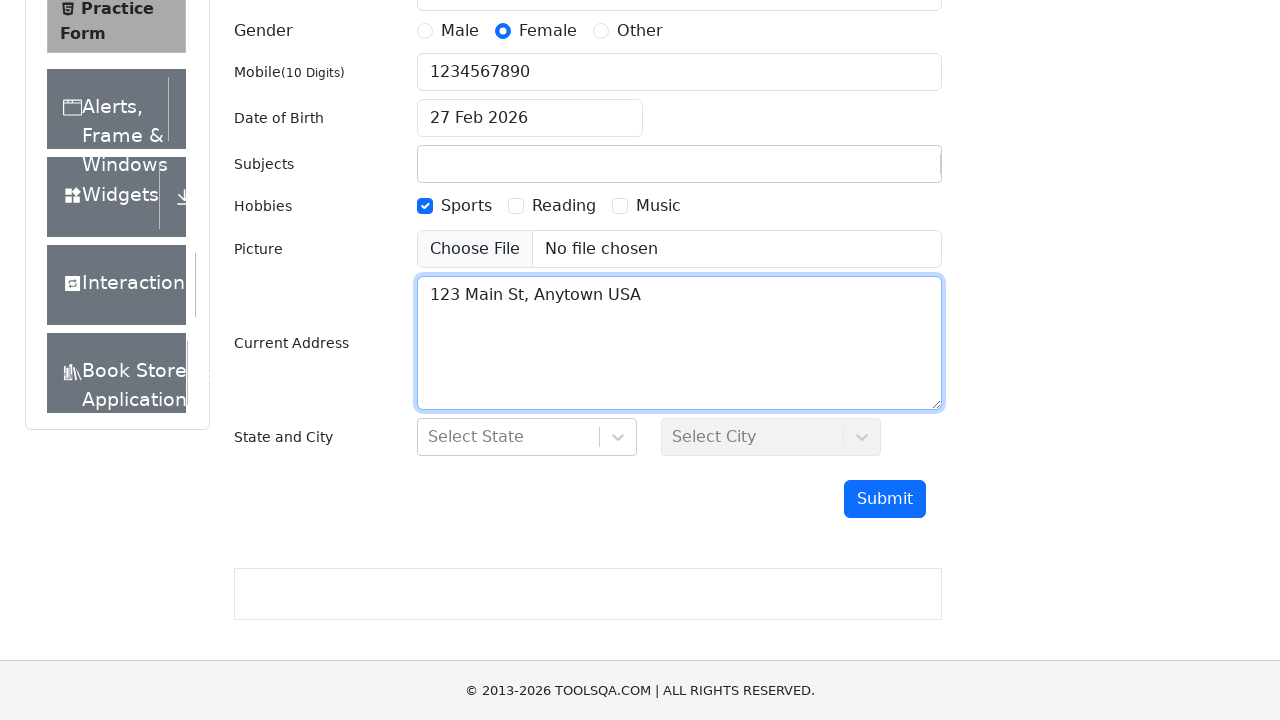

Clicked state dropdown to open at (527, 437) on #state
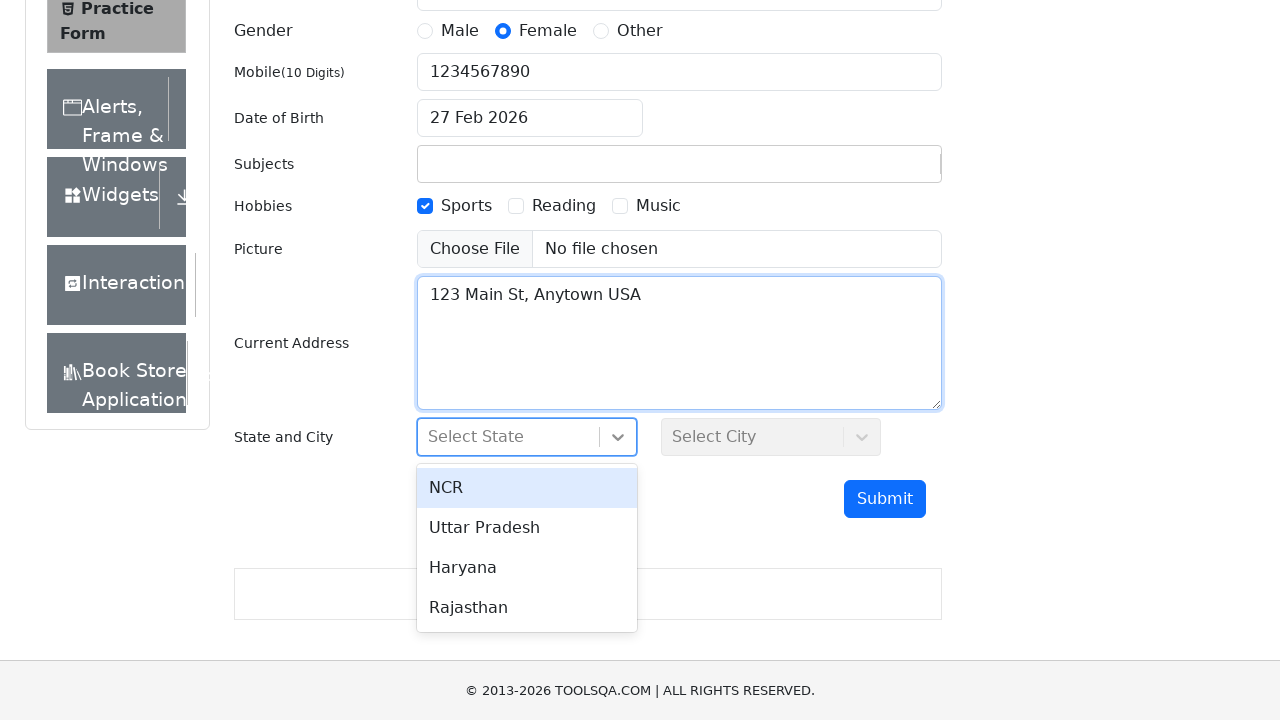

Selected state 'NCR' at (527, 488) on //div[text()='NCR']
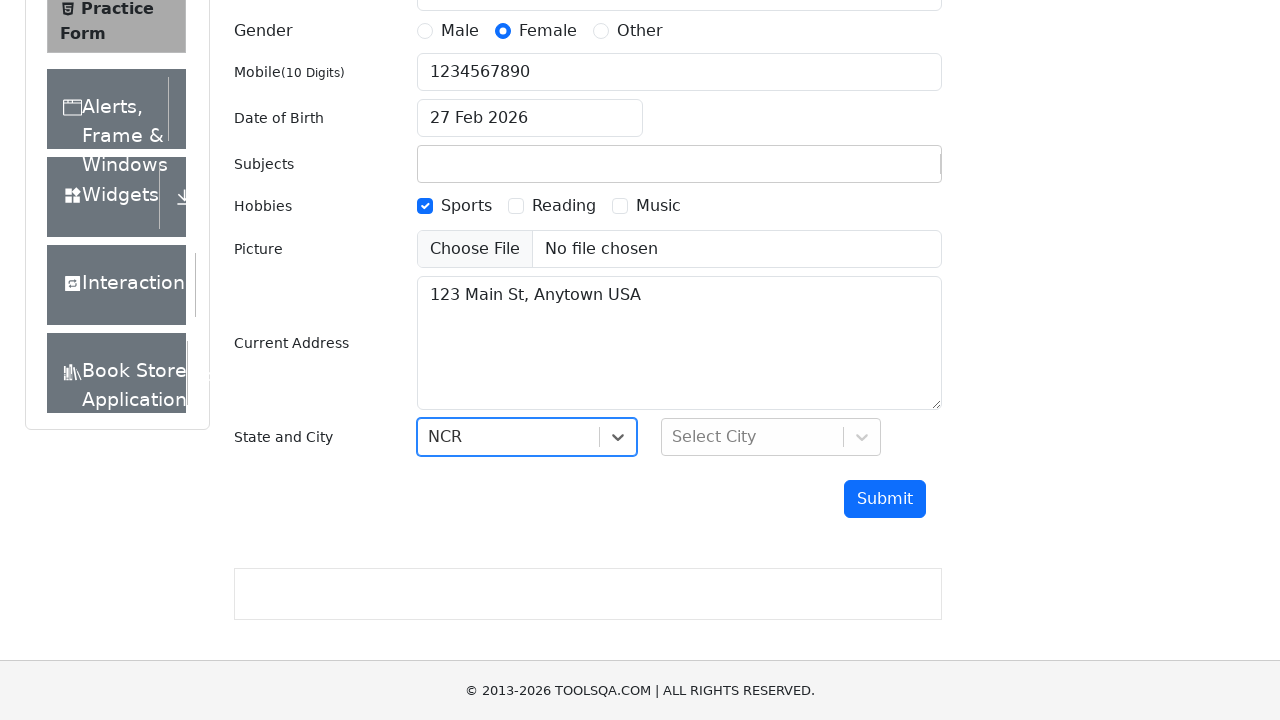

Scrolled city dropdown into view
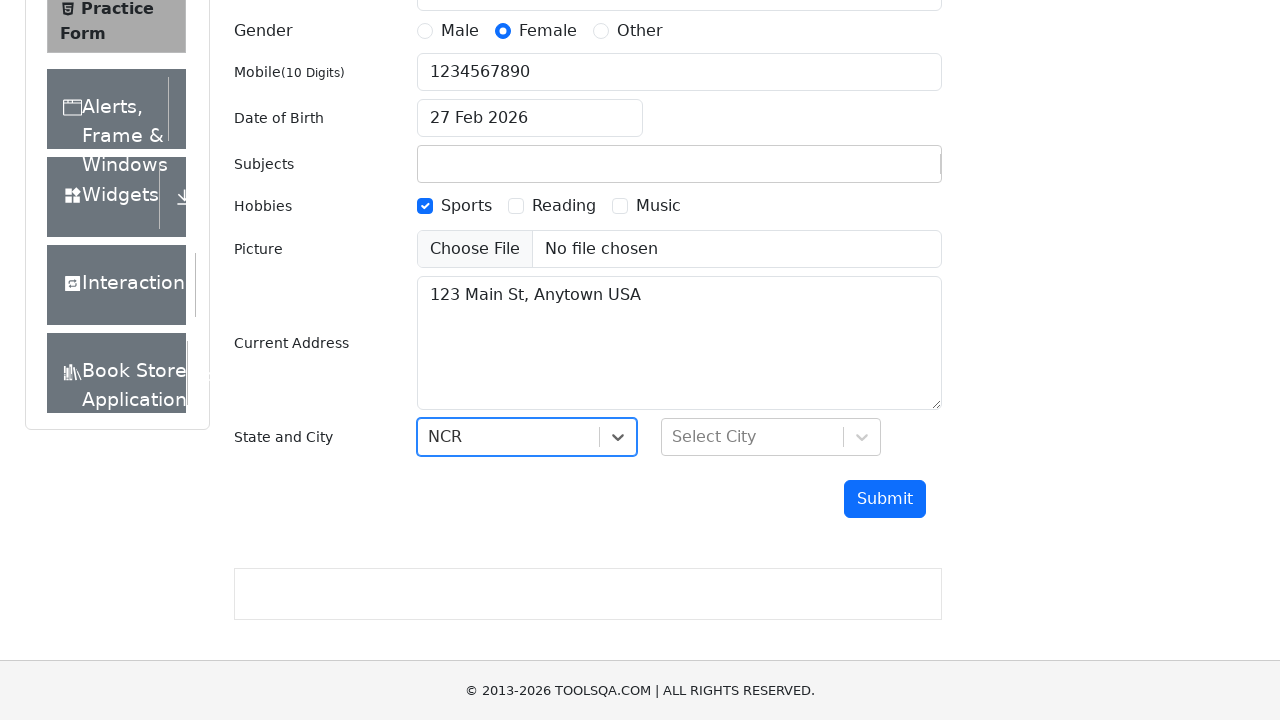

Clicked city dropdown to open at (771, 437) on #city
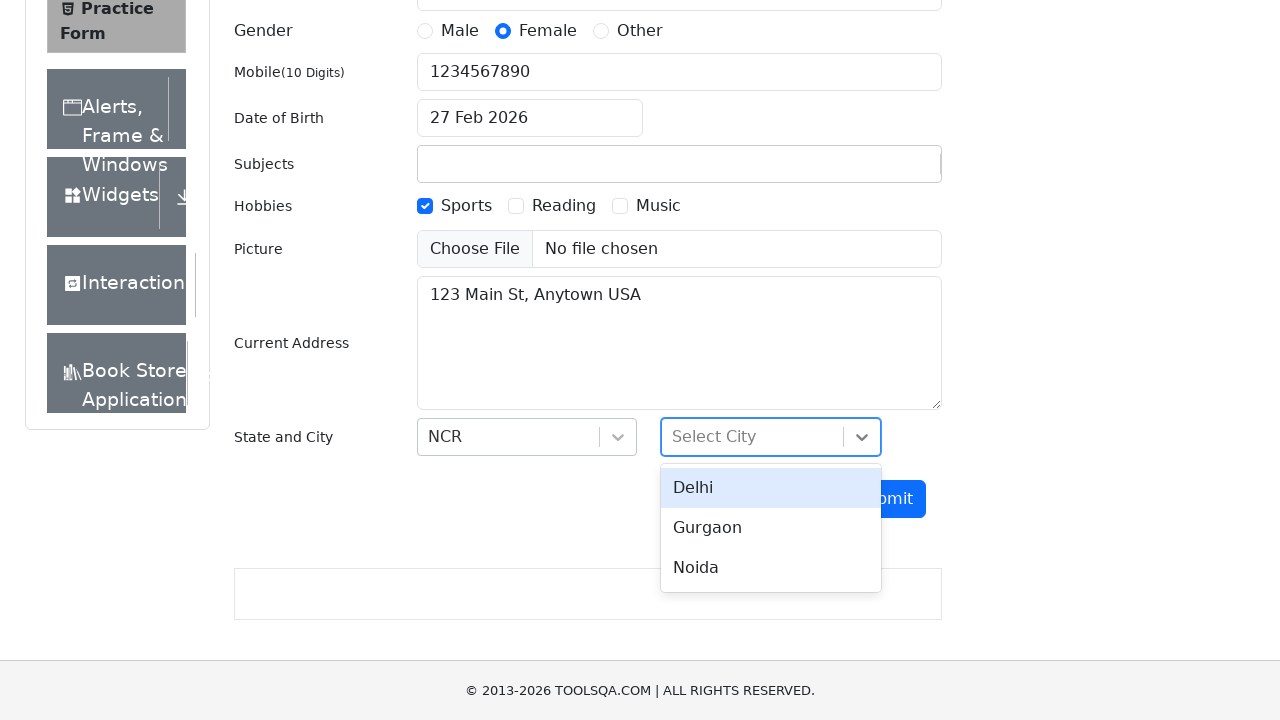

Selected city 'Delhi' at (771, 488) on //div[text()='Delhi']
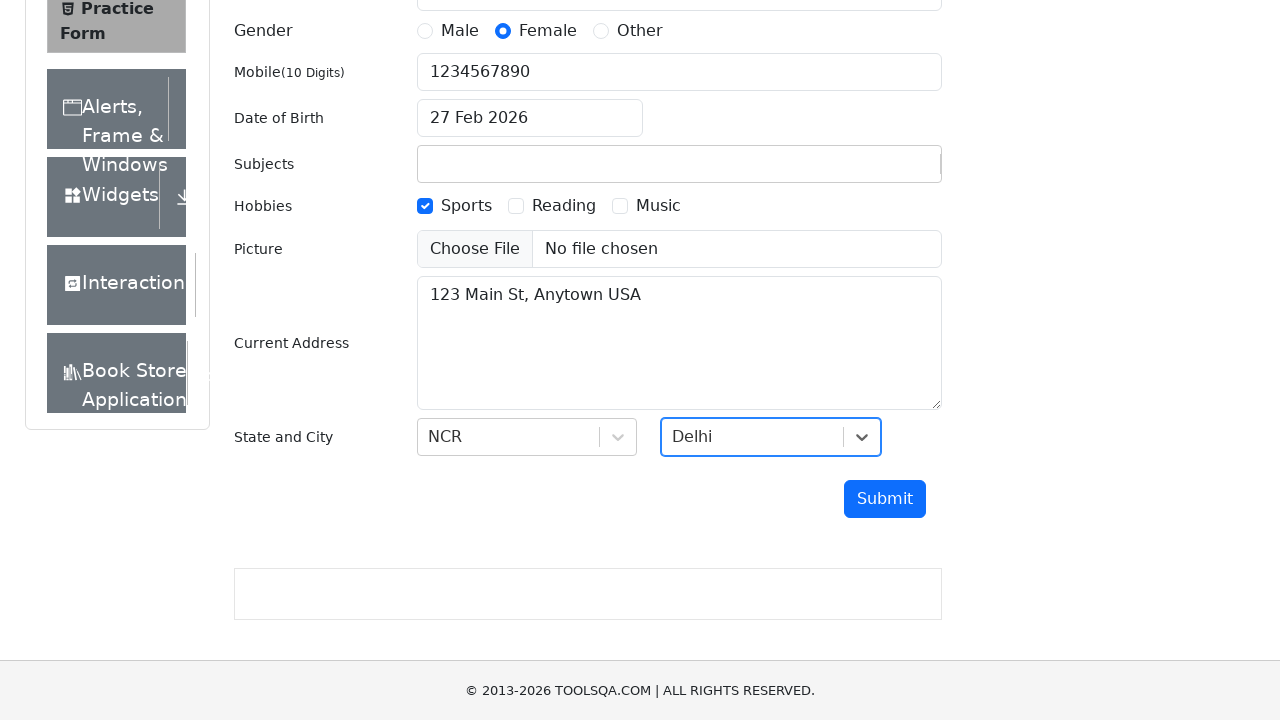

Scrolled submit button into view
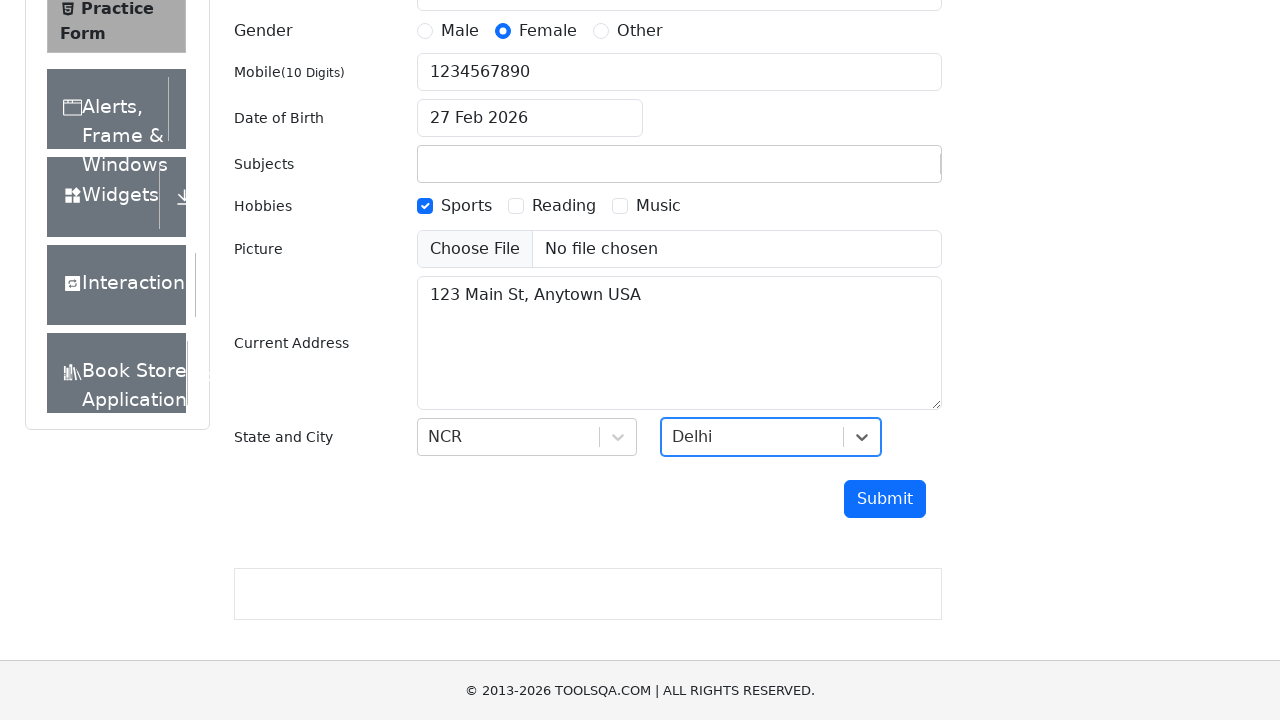

Clicked submit button to submit the form at (885, 499) on #submit
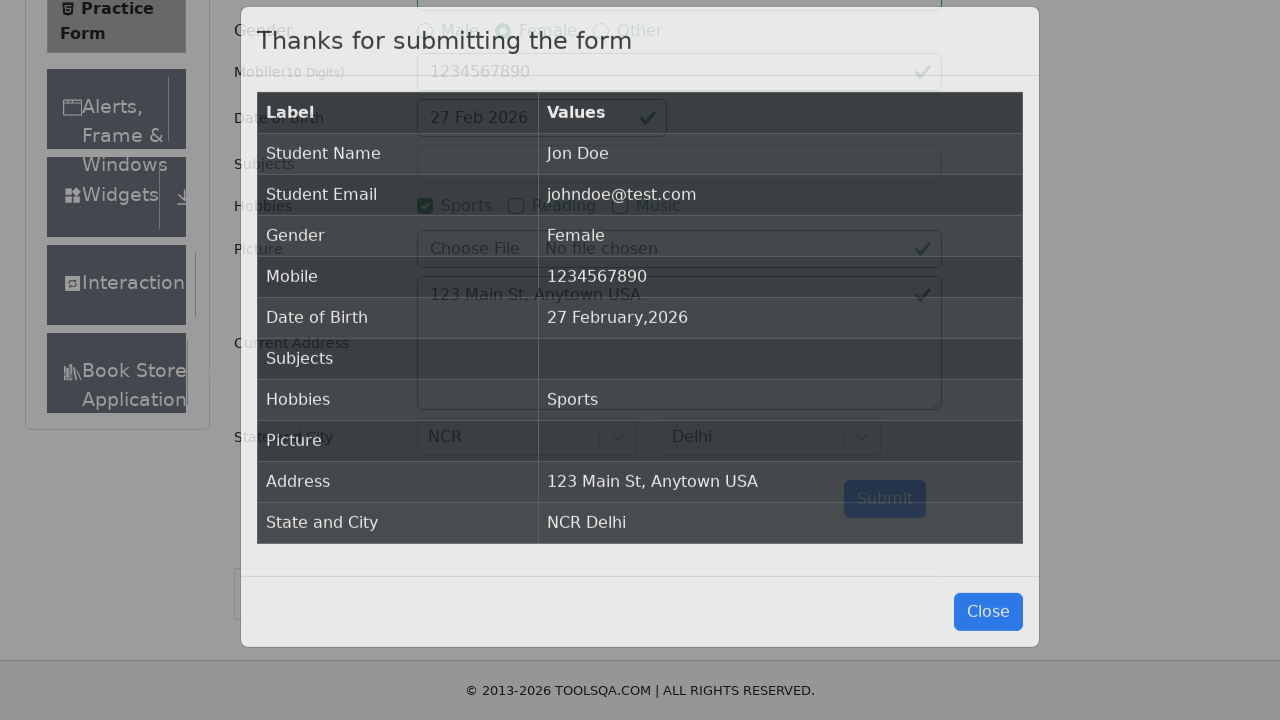

Confirmation modal appeared after form submission
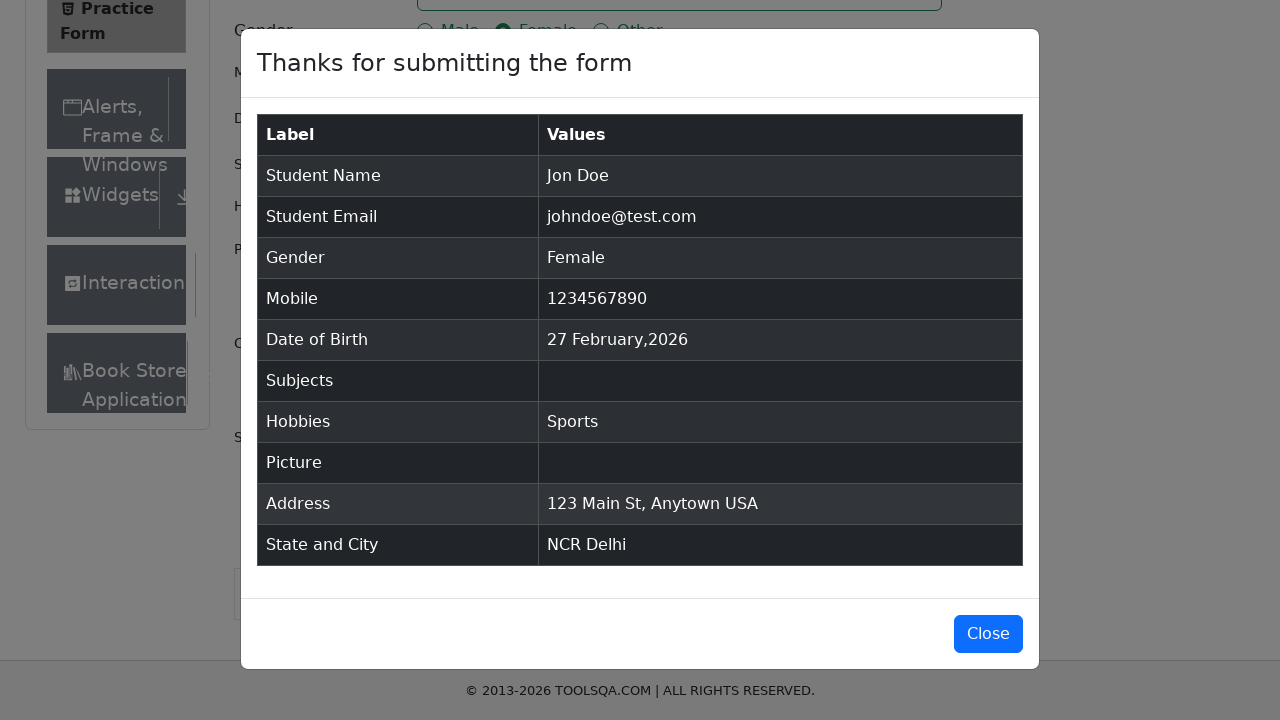

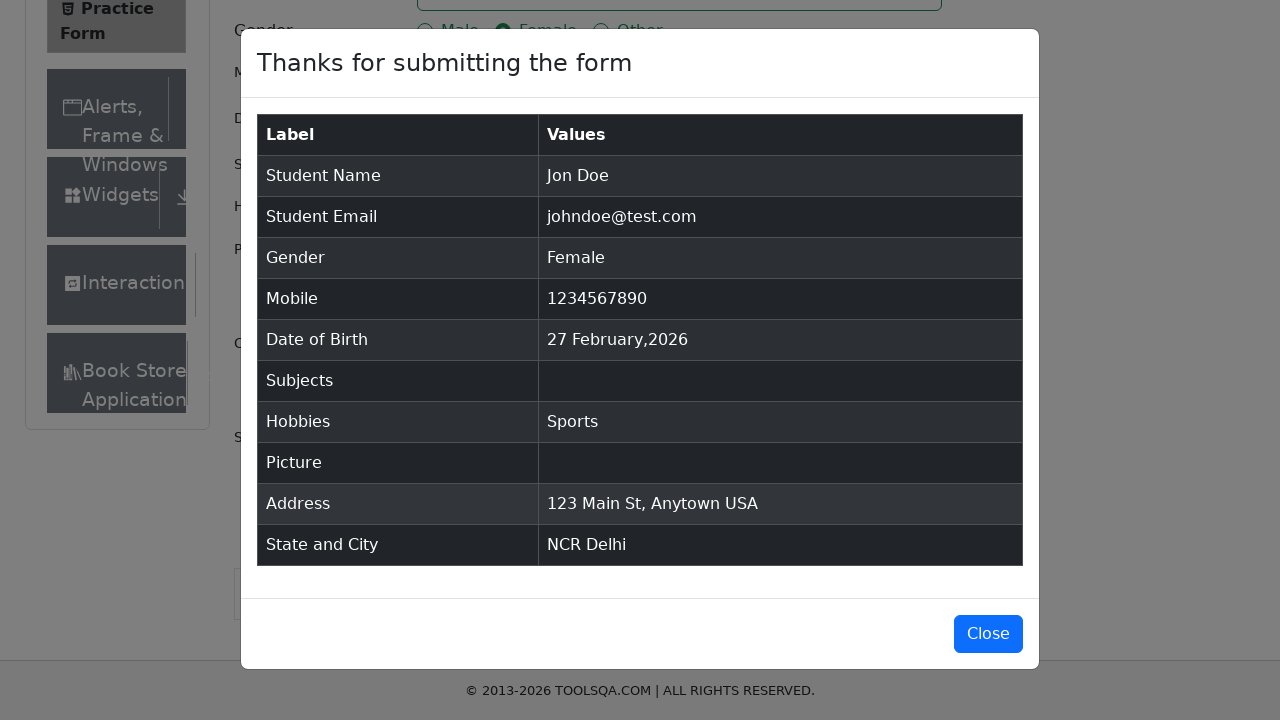